Tests that an item is removed when edited to an empty string

Starting URL: https://demo.playwright.dev/todomvc

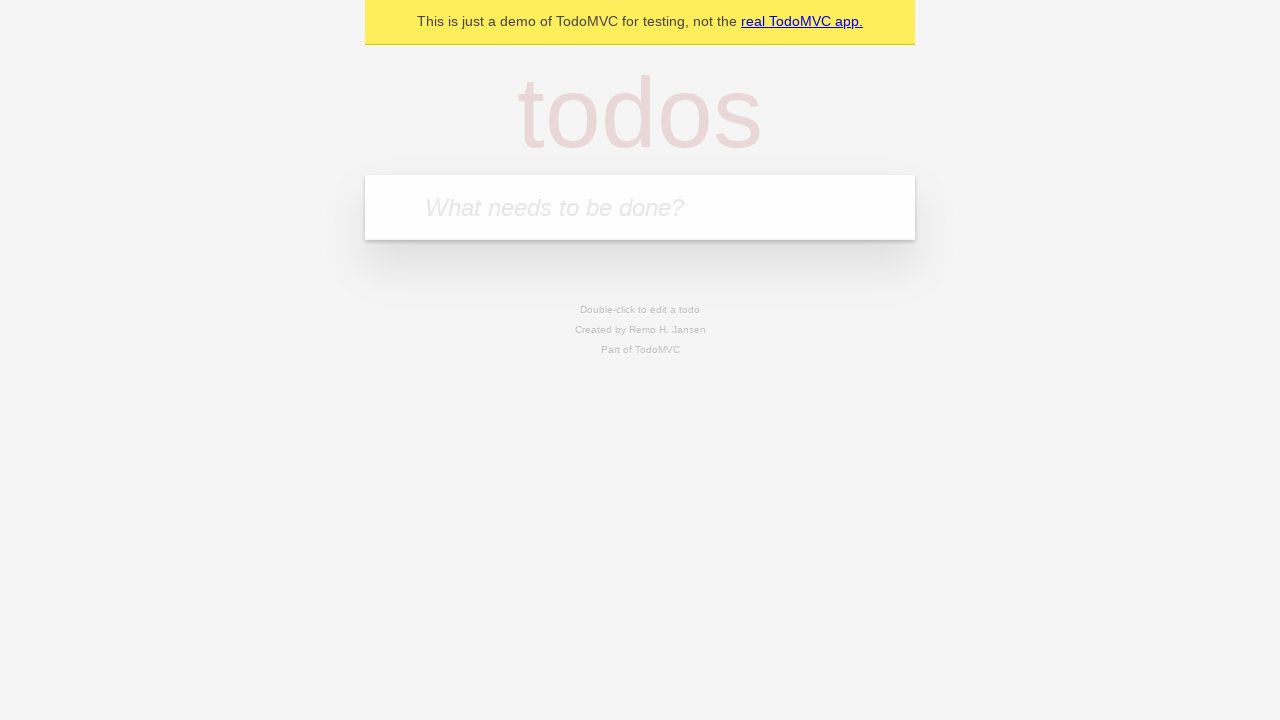

Filled todo input with 'buy some cheese' on internal:attr=[placeholder="What needs to be done?"i]
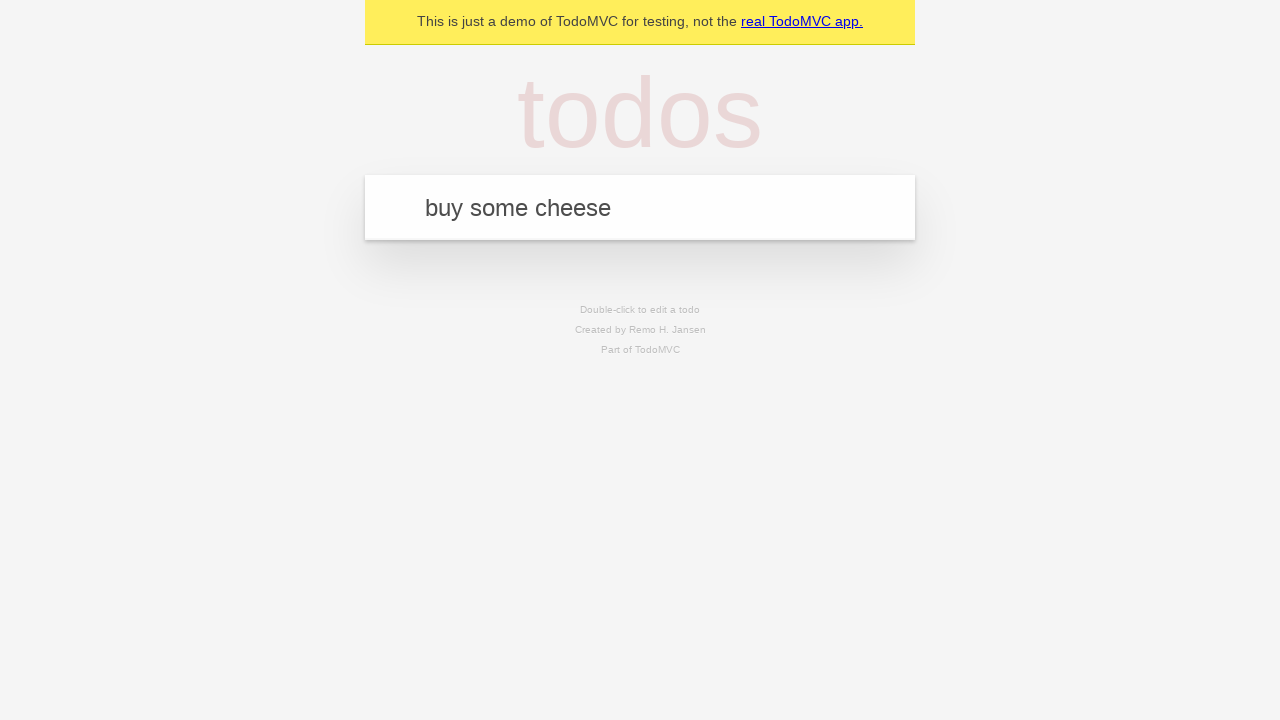

Pressed Enter to add first todo on internal:attr=[placeholder="What needs to be done?"i]
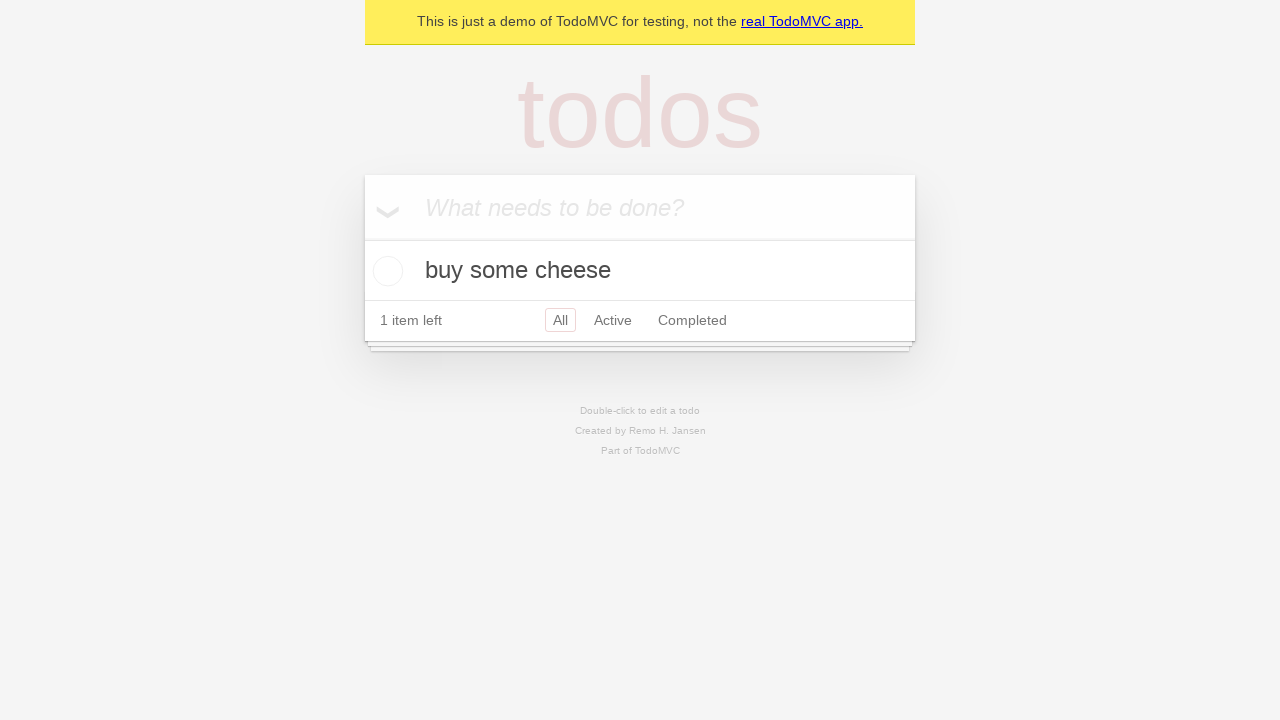

Filled todo input with 'feed the cat' on internal:attr=[placeholder="What needs to be done?"i]
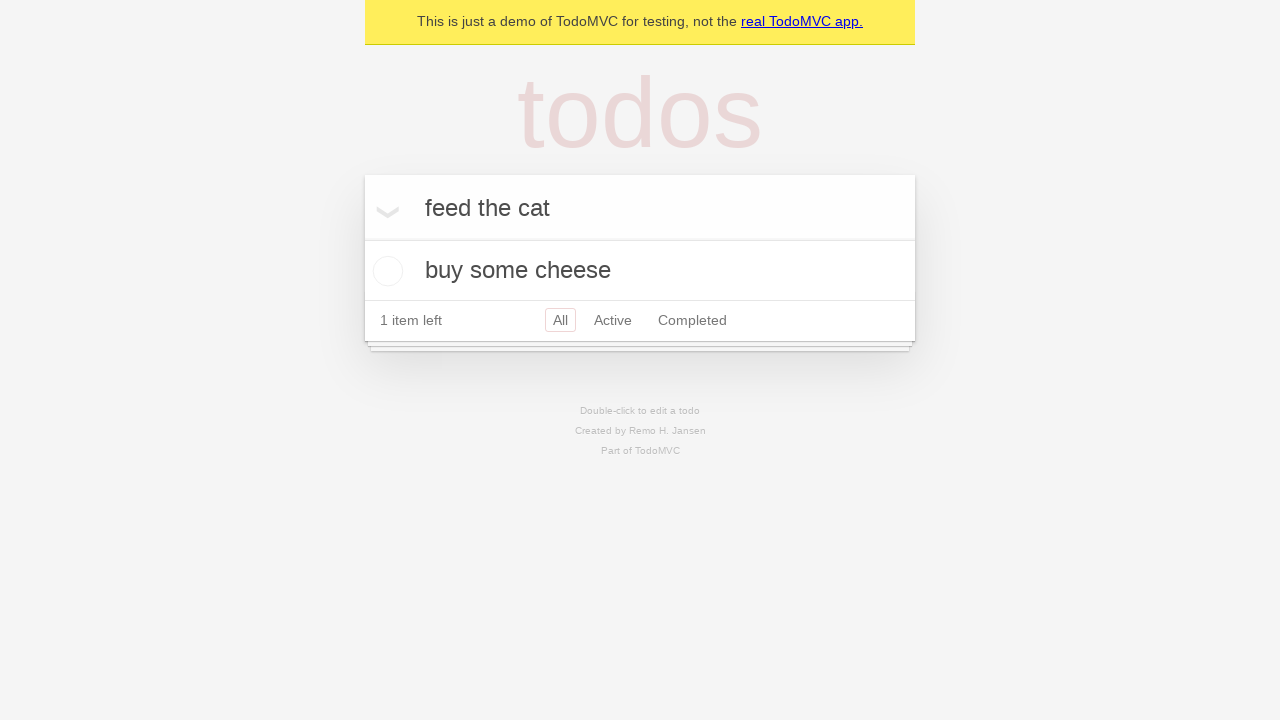

Pressed Enter to add second todo on internal:attr=[placeholder="What needs to be done?"i]
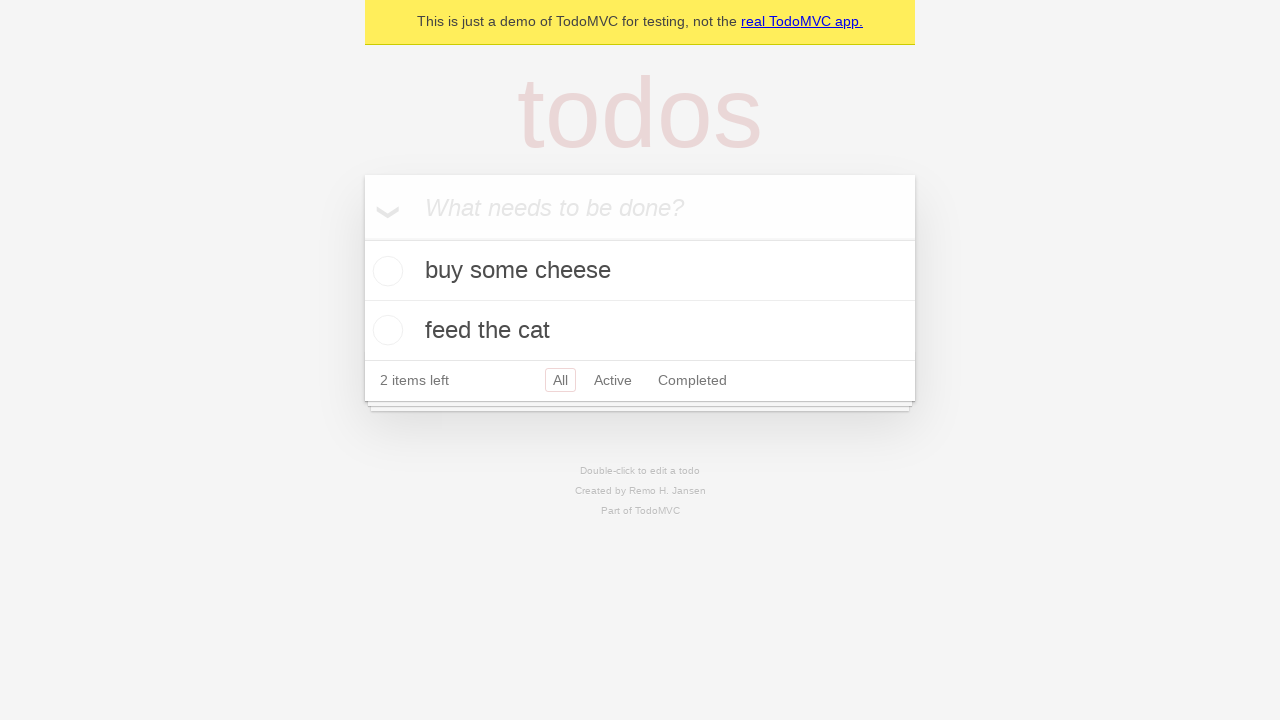

Filled todo input with 'book a doctors appointment' on internal:attr=[placeholder="What needs to be done?"i]
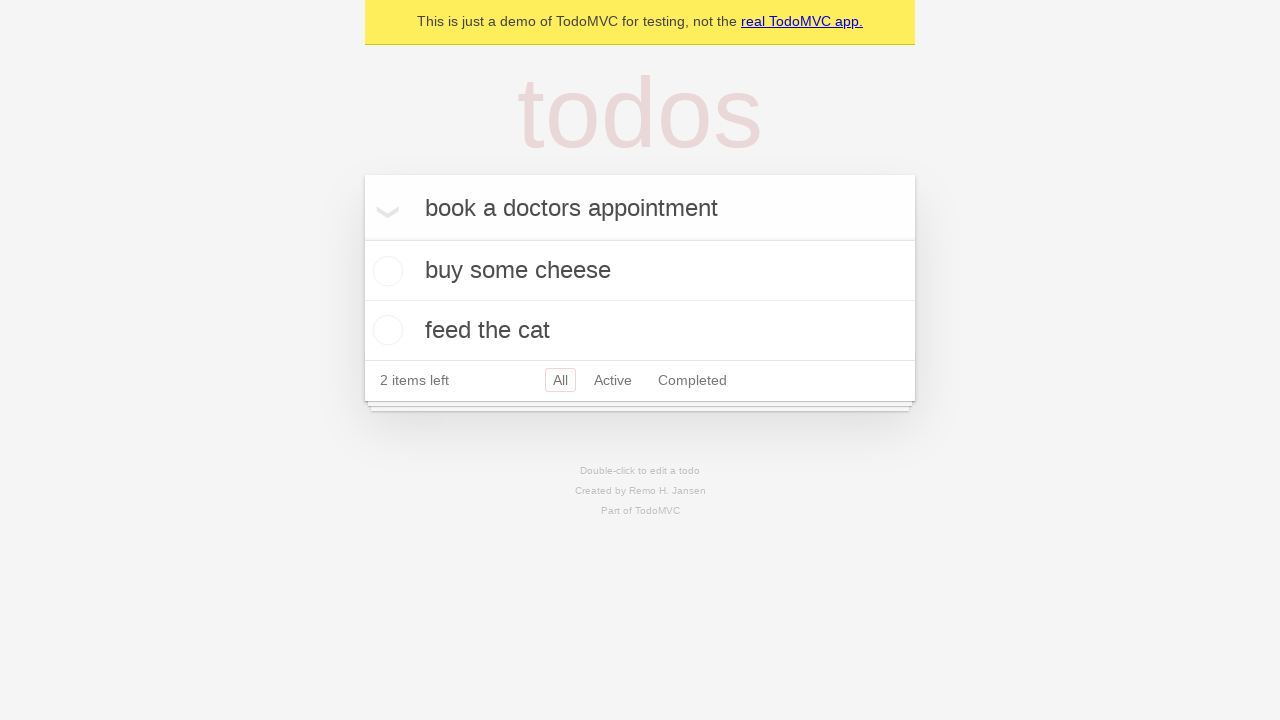

Pressed Enter to add third todo on internal:attr=[placeholder="What needs to be done?"i]
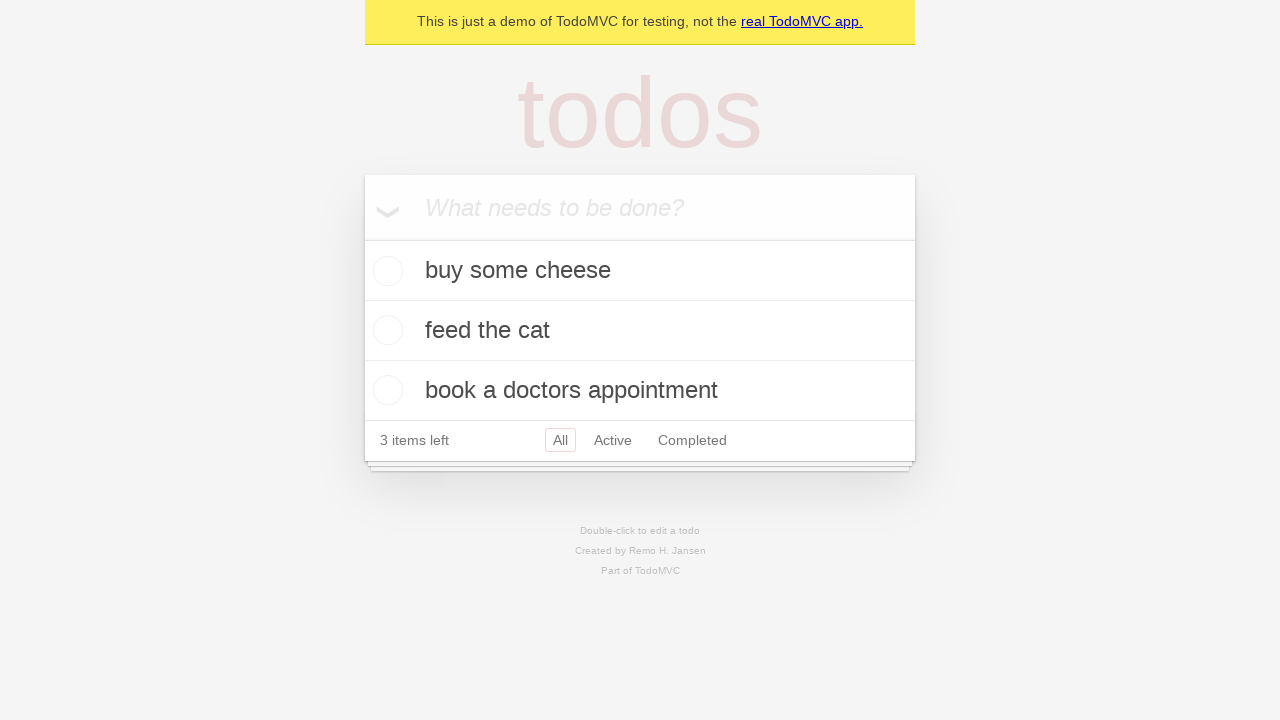

Double-clicked second todo item to enter edit mode at (640, 331) on internal:testid=[data-testid="todo-item"s] >> nth=1
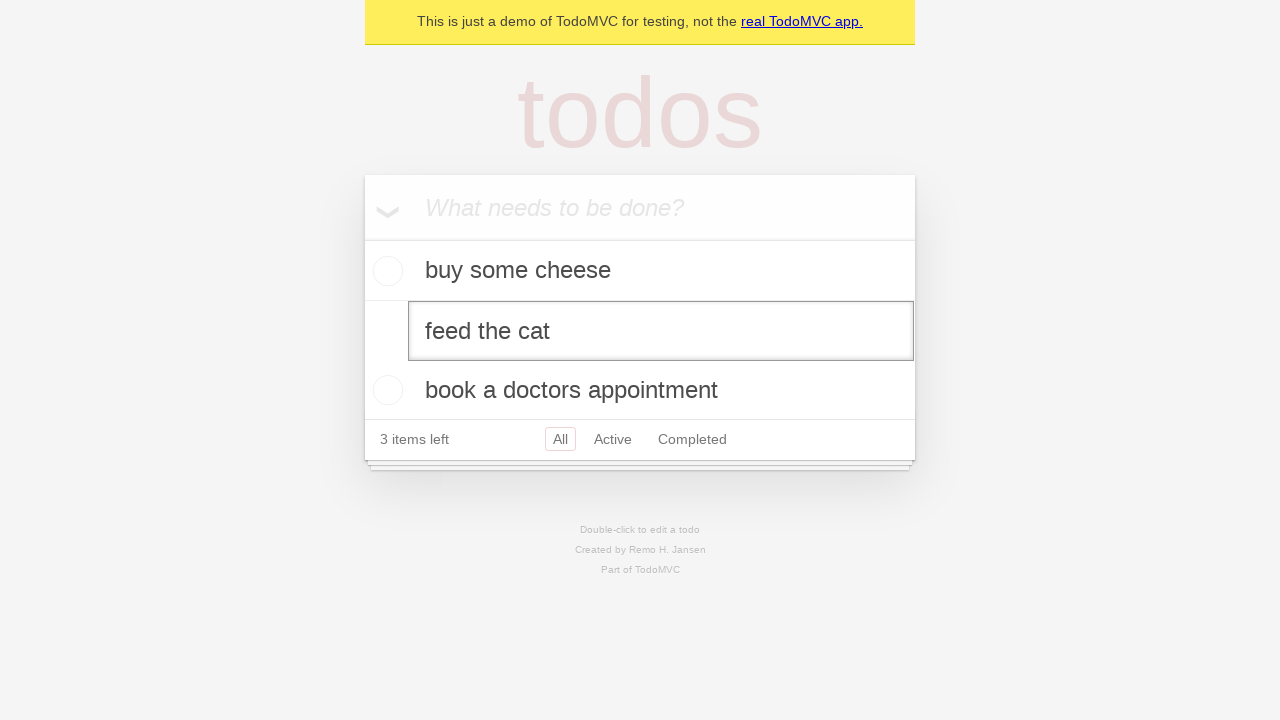

Cleared the text in the edit field on internal:testid=[data-testid="todo-item"s] >> nth=1 >> internal:role=textbox[nam
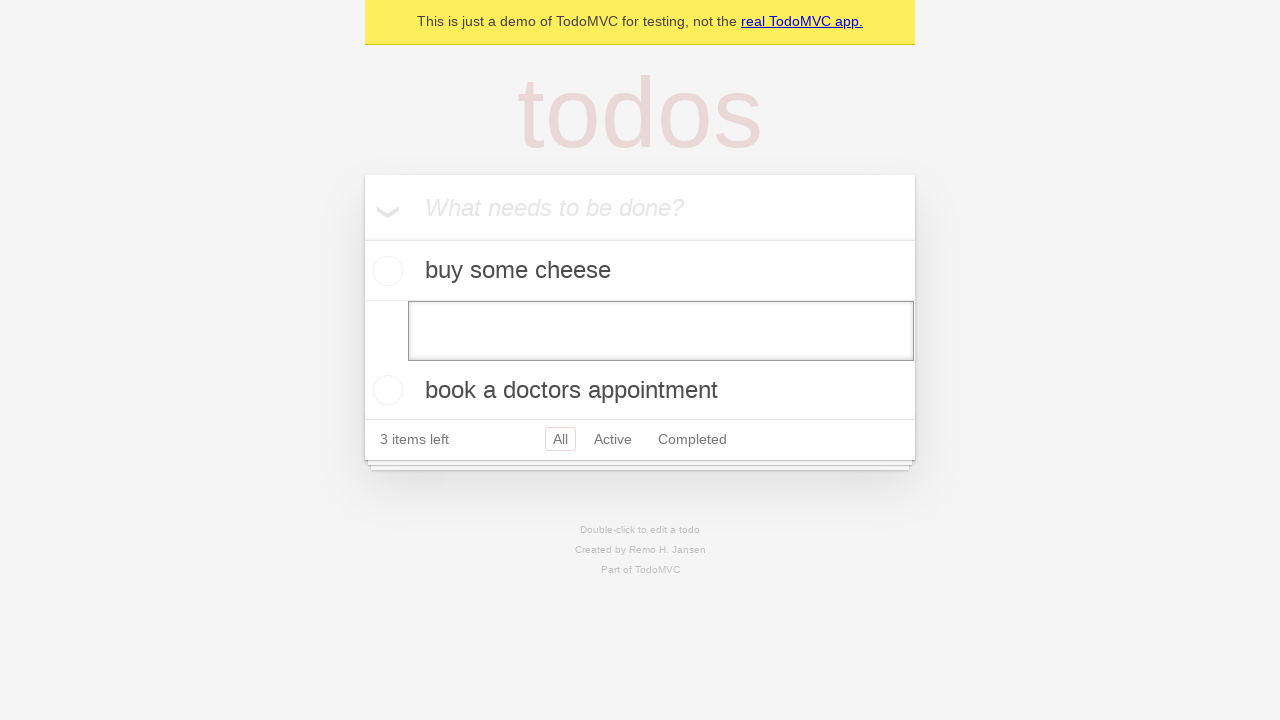

Pressed Enter to submit empty text, removing the todo item on internal:testid=[data-testid="todo-item"s] >> nth=1 >> internal:role=textbox[nam
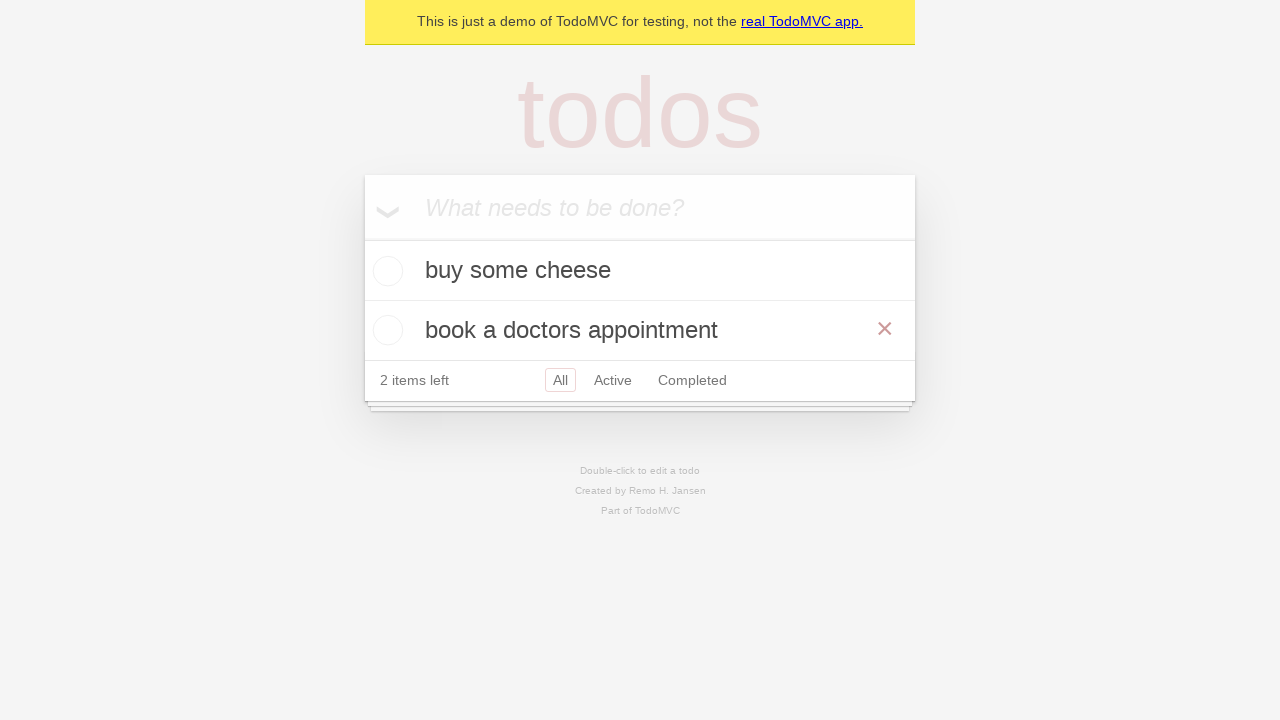

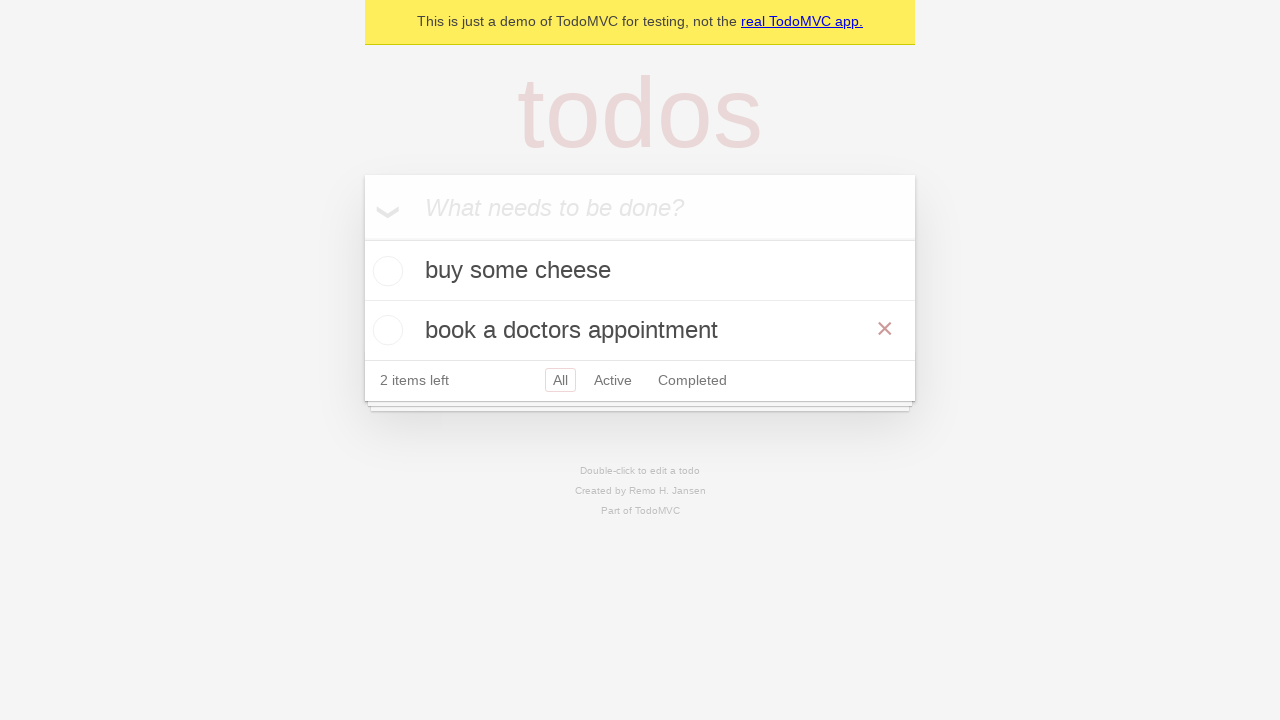